Tests clearing the complete state of all items by clicking toggle-all twice

Starting URL: https://demo.playwright.dev/todomvc

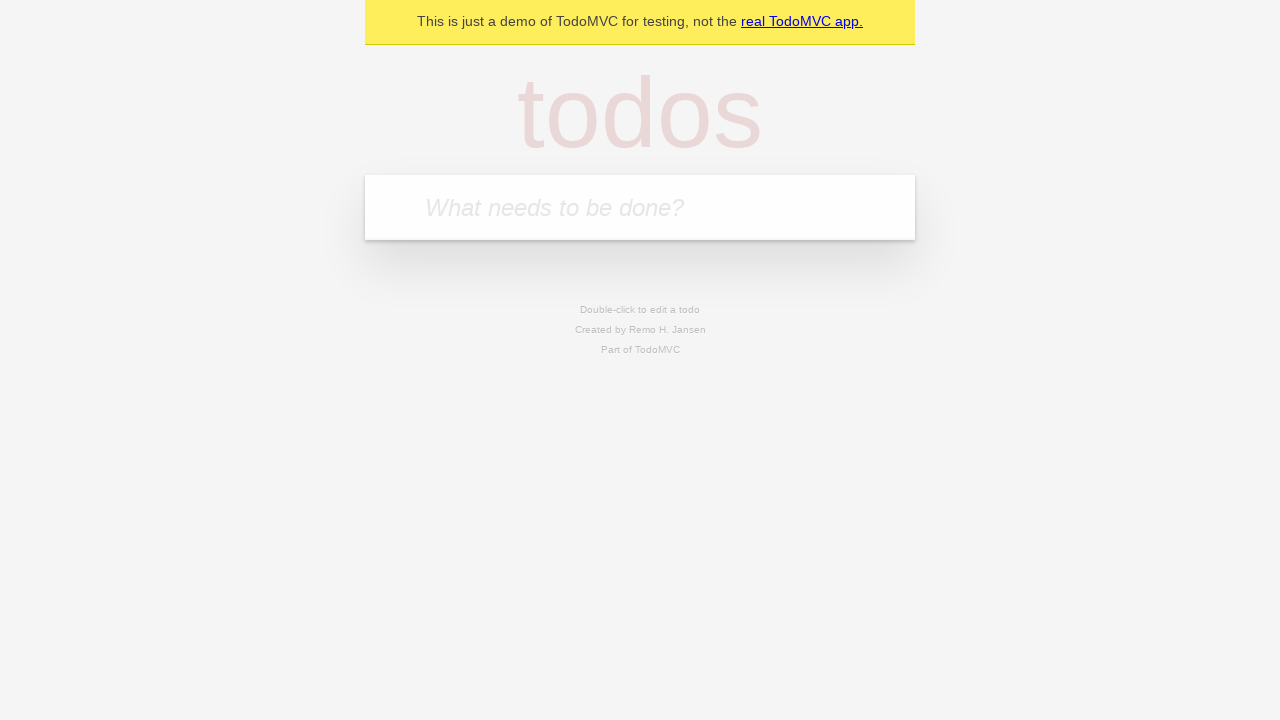

Filled new todo field with 'Book doctor appointment' on .new-todo
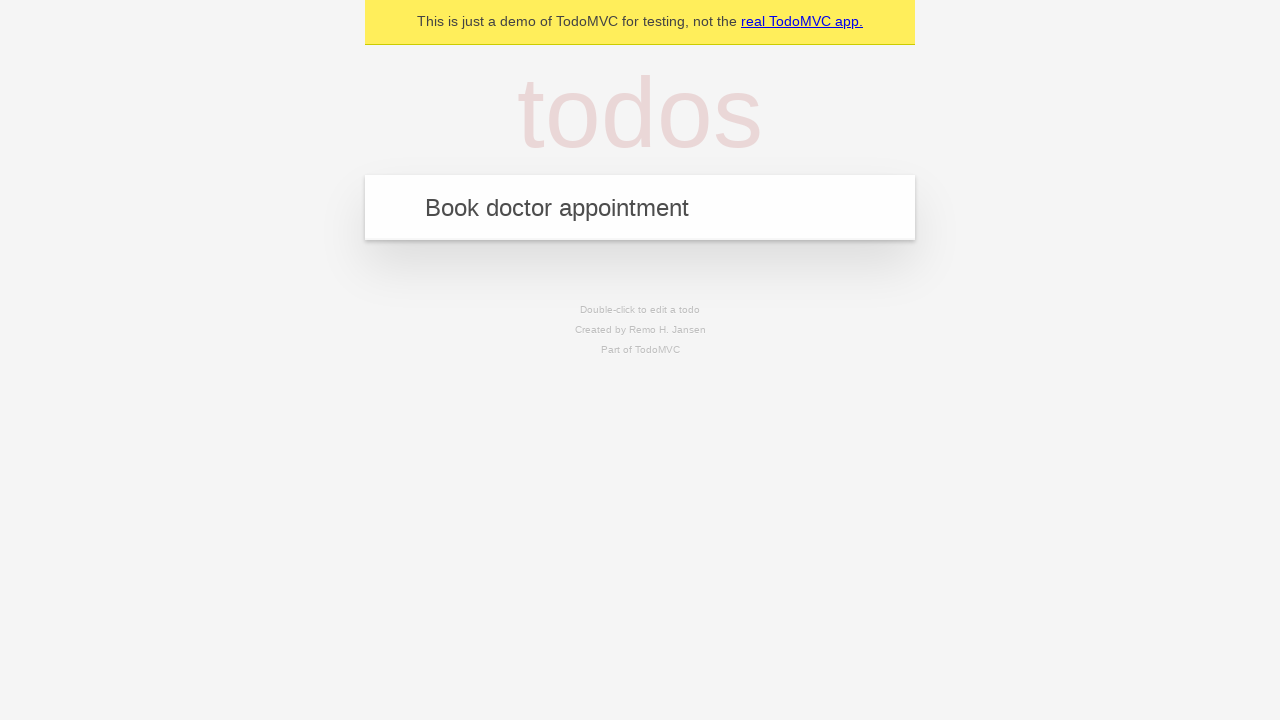

Pressed Enter to add first todo
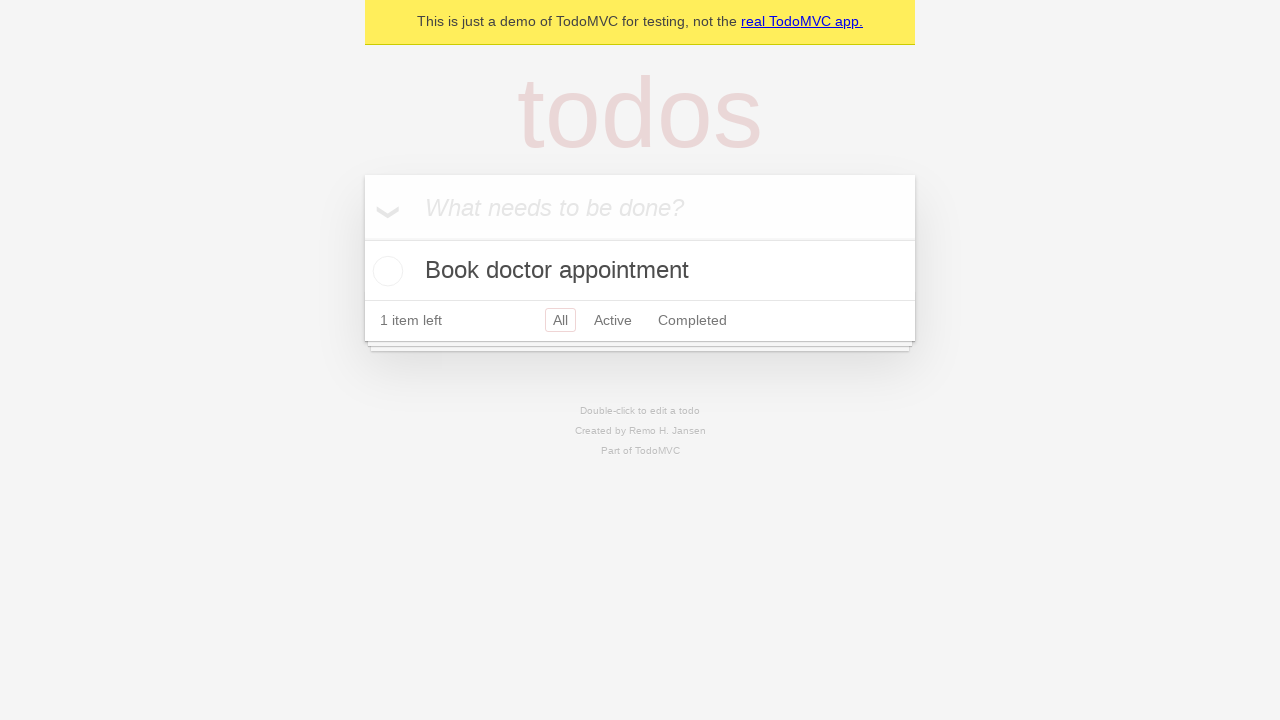

Filled new todo field with 'Buy birthday gift for Mom' on .new-todo
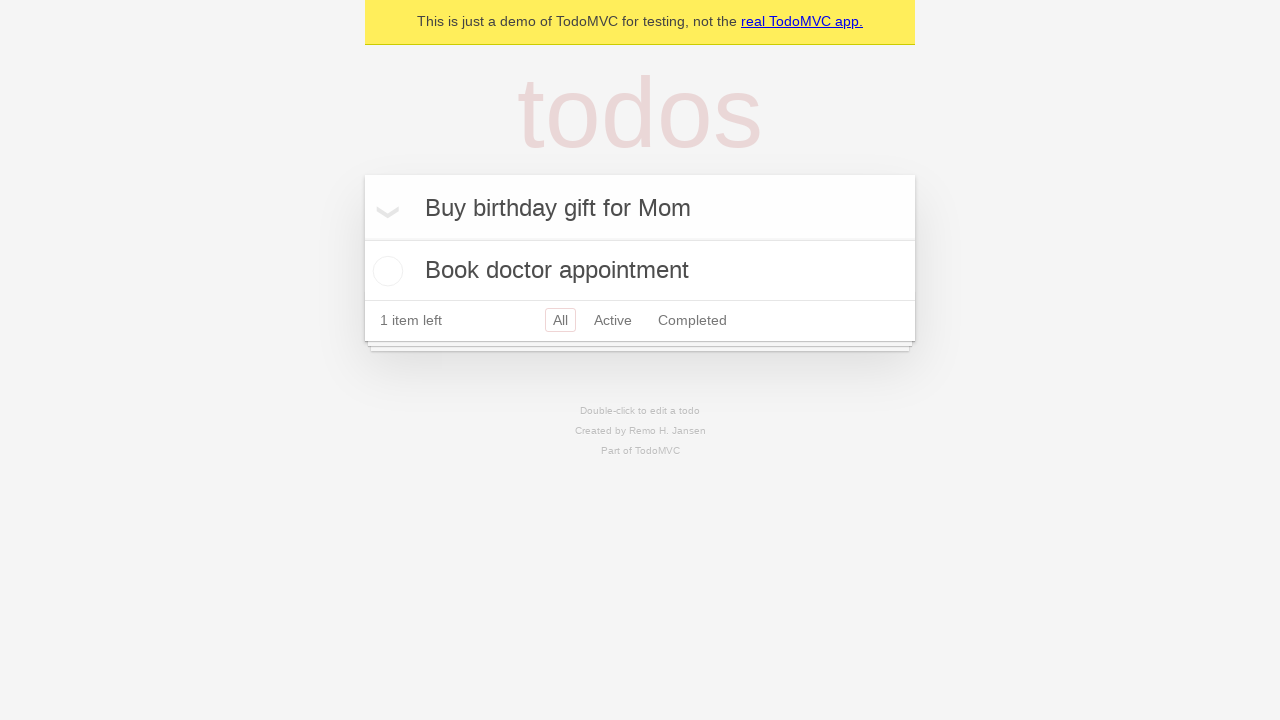

Pressed Enter to add second todo
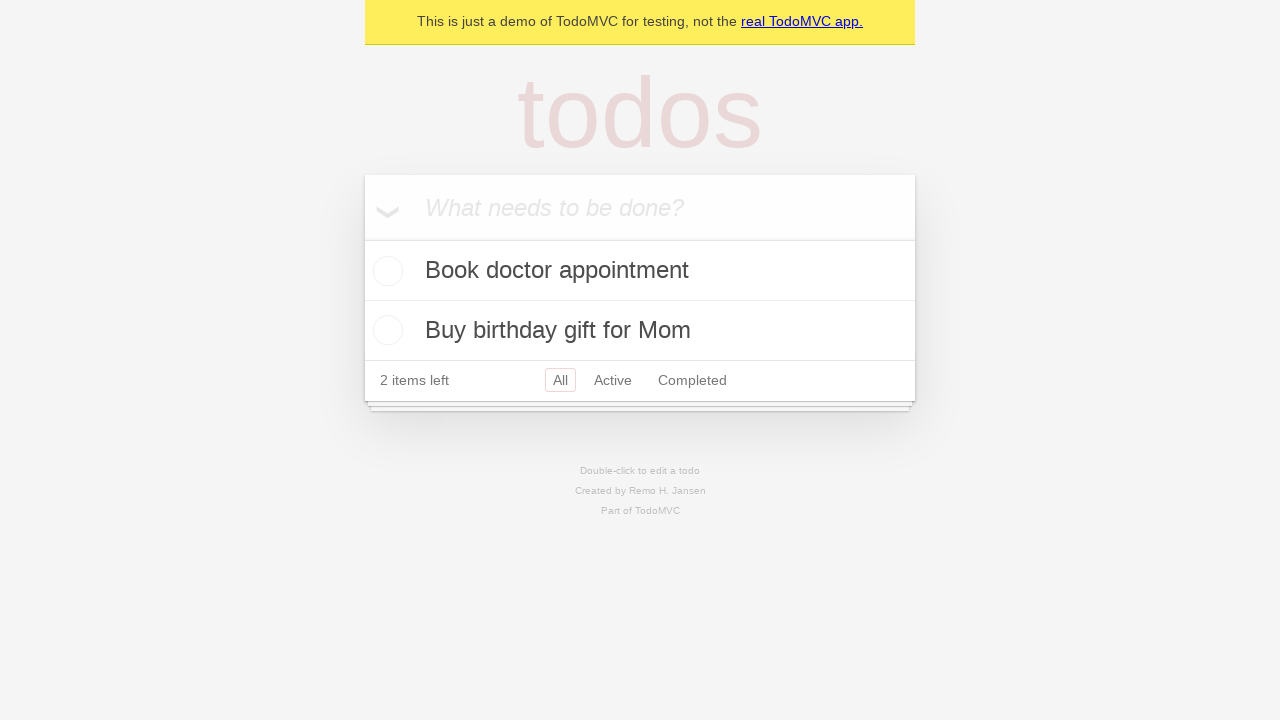

Filled new todo field with 'Find place for vacation' on .new-todo
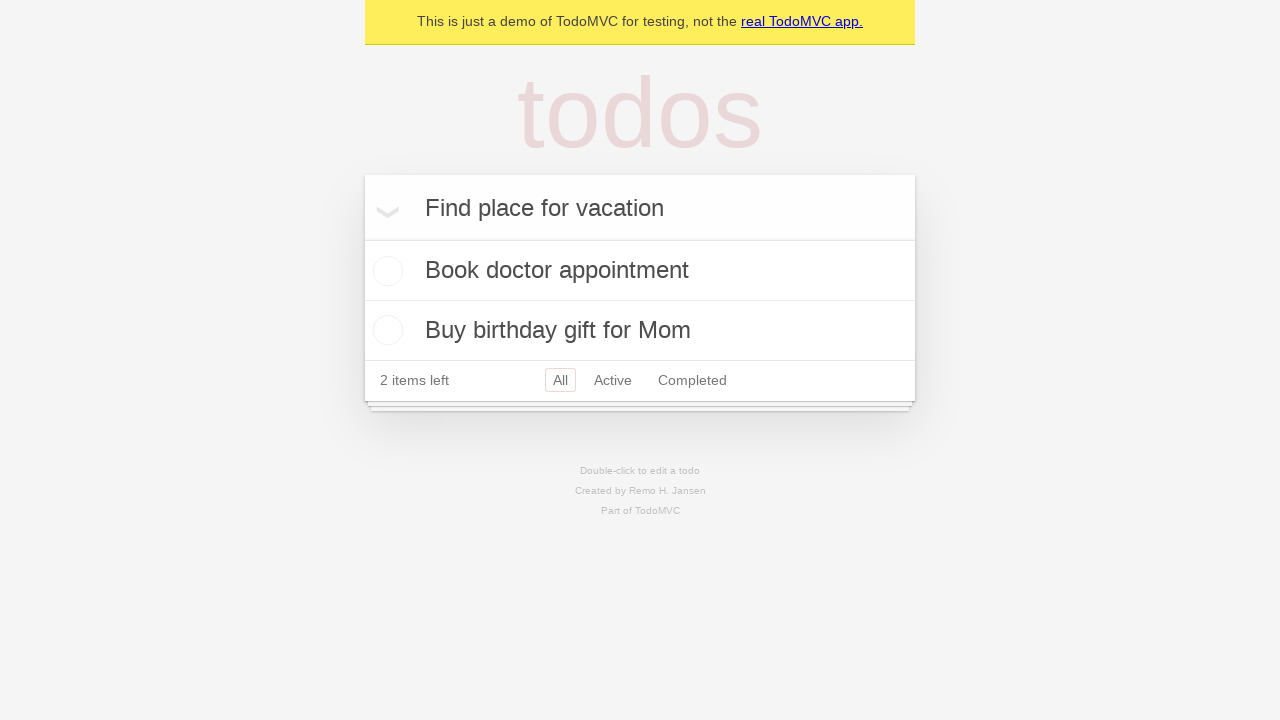

Pressed Enter to add third todo
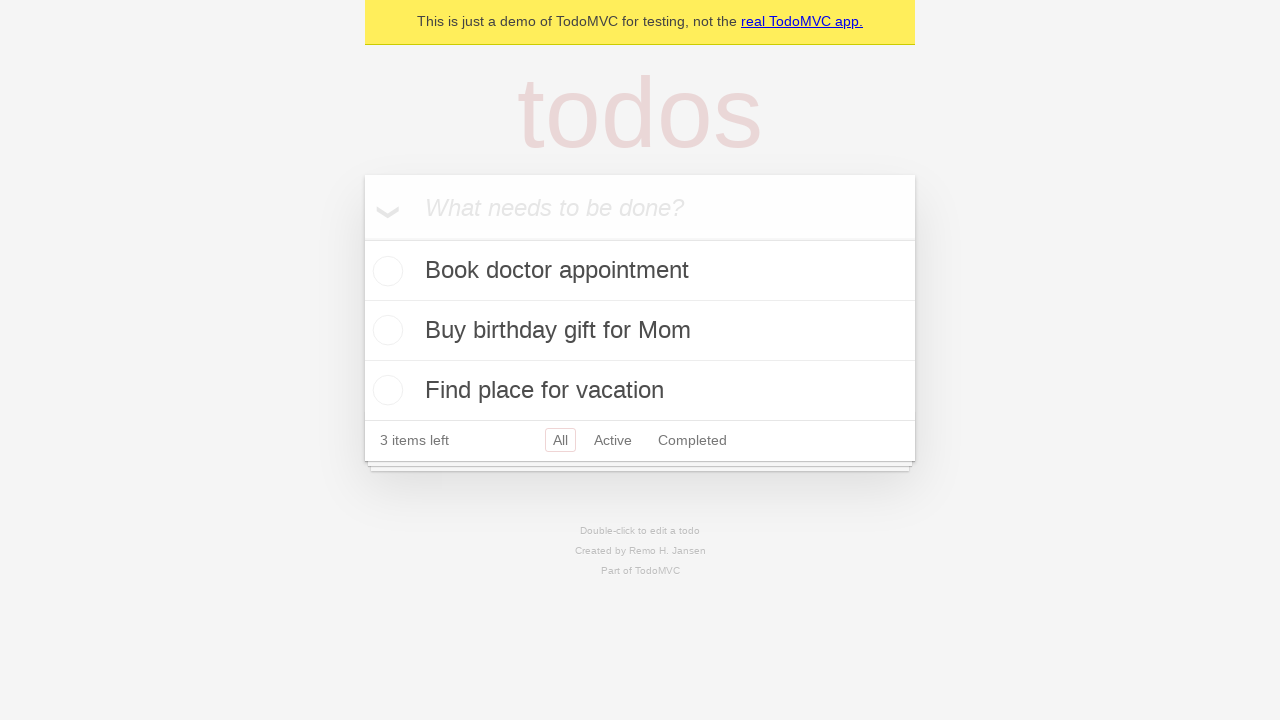

Waited for third todo item to be visible in list
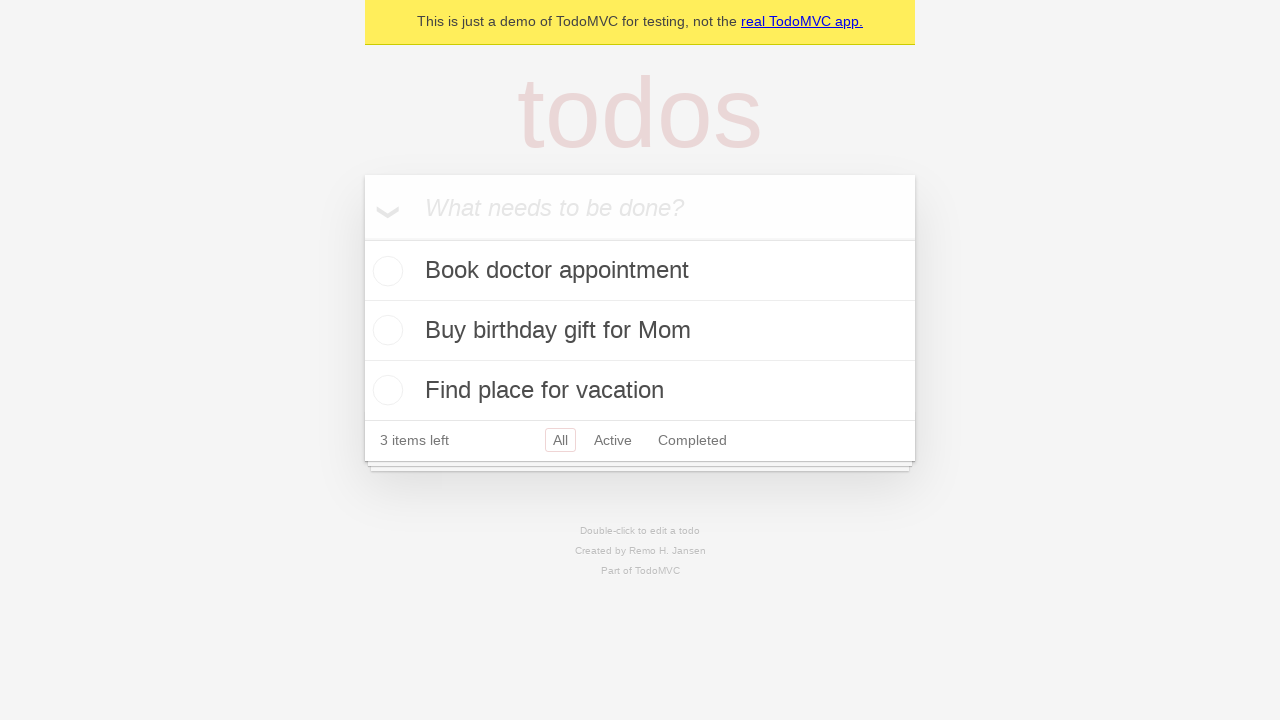

Clicked toggle-all to mark all todos as complete at (362, 238) on input.toggle-all
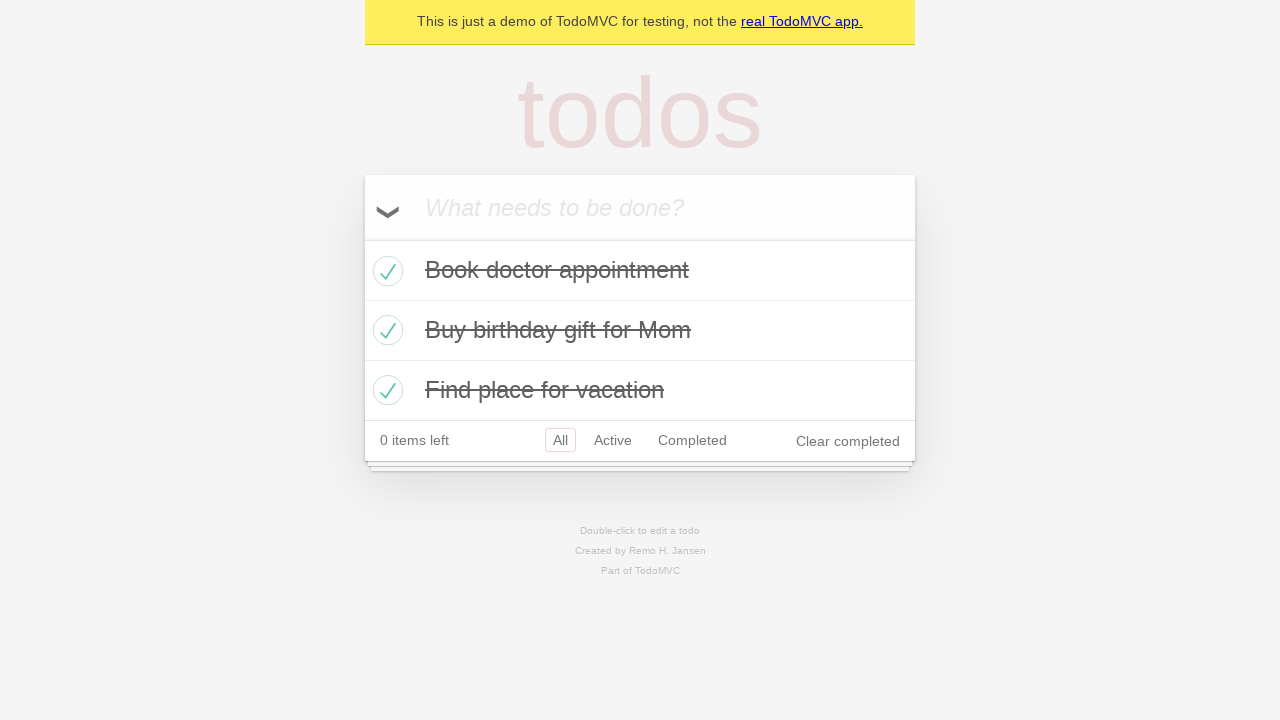

Clicked toggle-all to uncheck all completed todos and clear complete state at (362, 238) on input.toggle-all
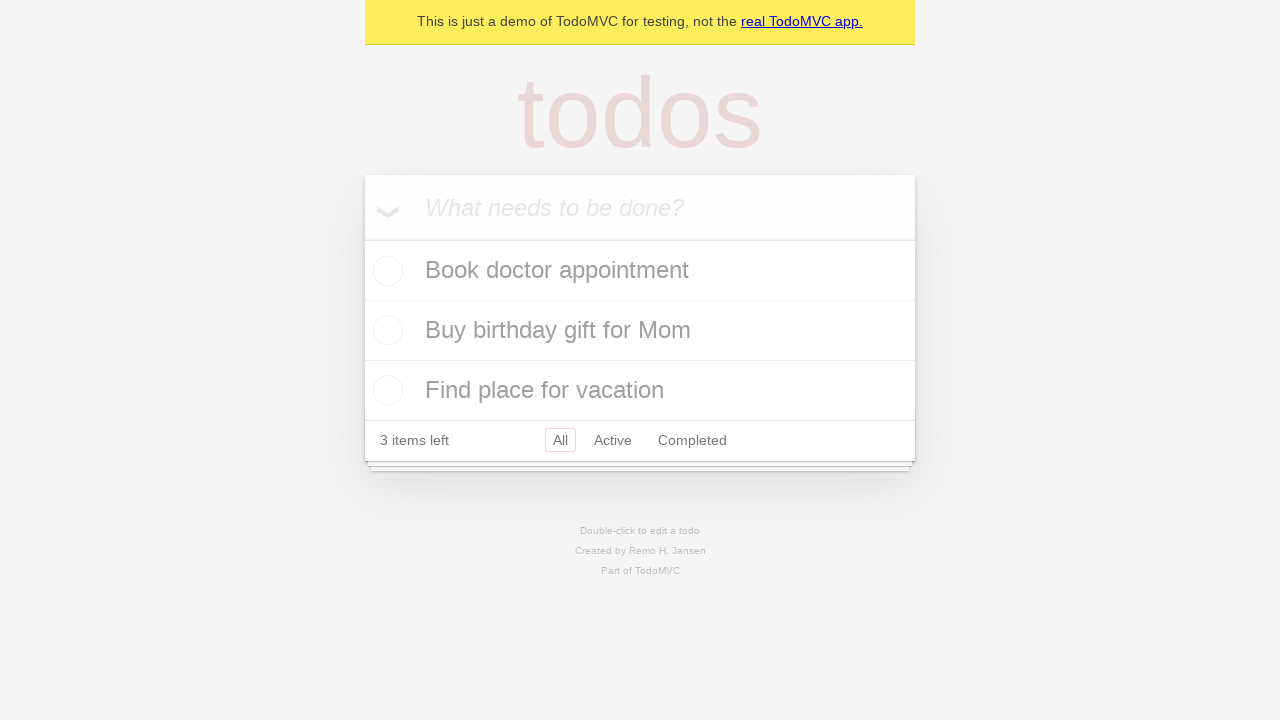

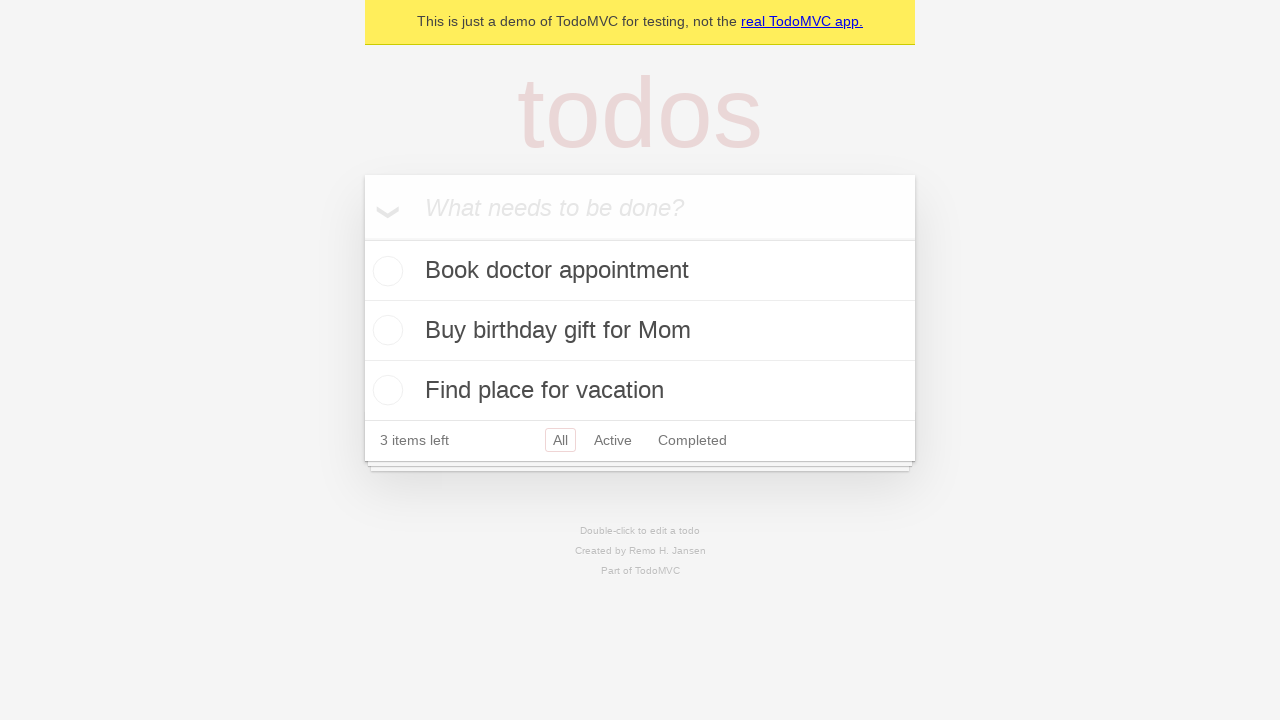